Tests form interaction by retrieving a custom attribute value from an element, performing a mathematical calculation on it, filling the answer in a text field, checking a checkbox, selecting a radio button, and submitting the form.

Starting URL: http://suninjuly.github.io/get_attribute.html

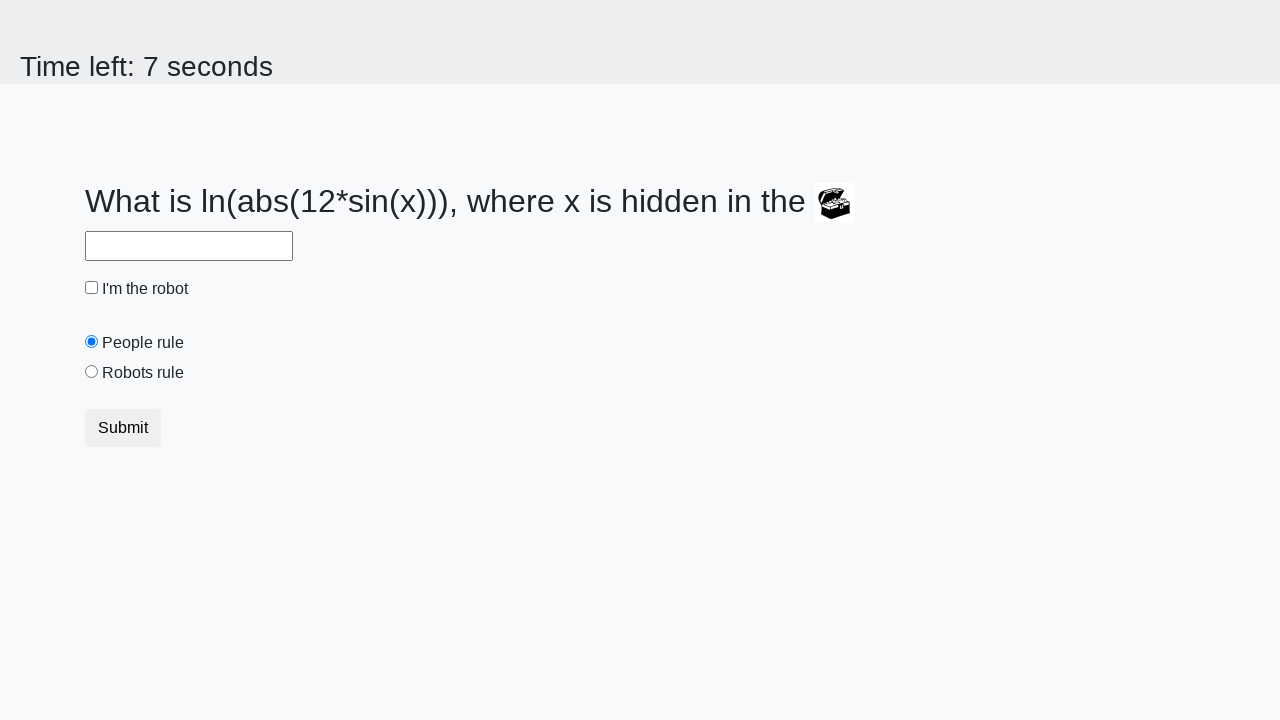

Located the treasure element
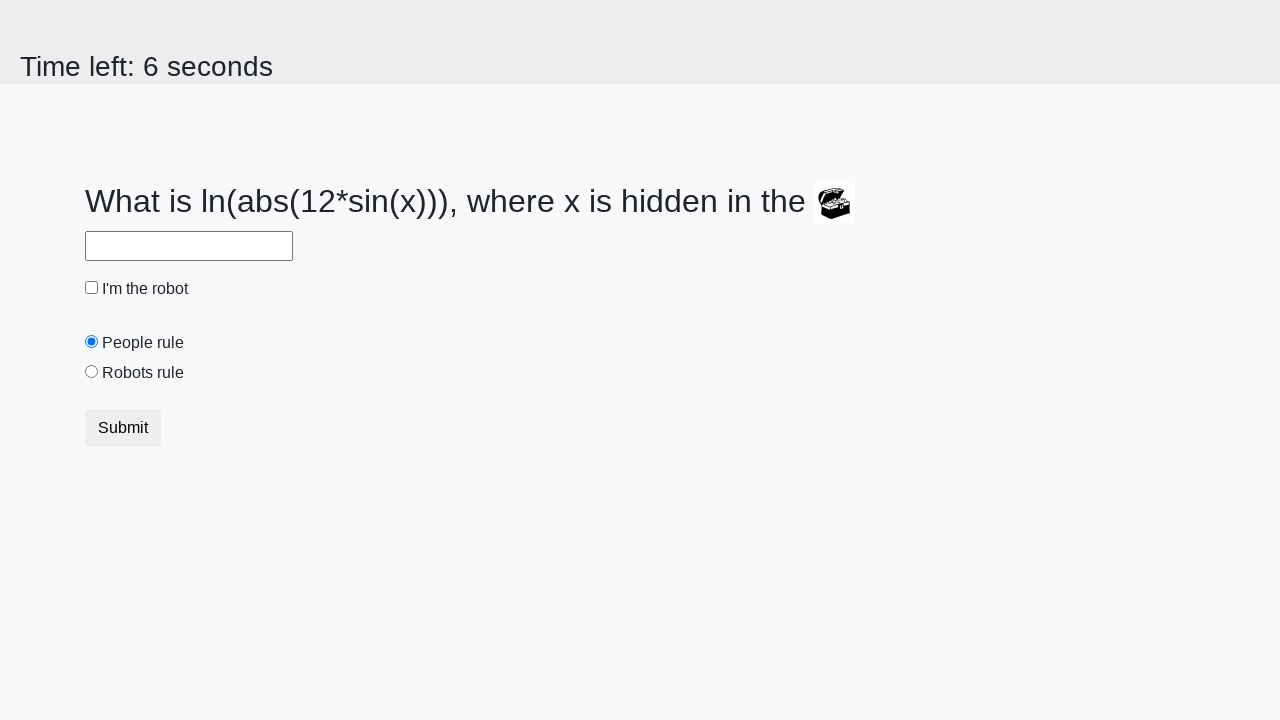

Retrieved custom attribute 'valuex' from treasure element: 68
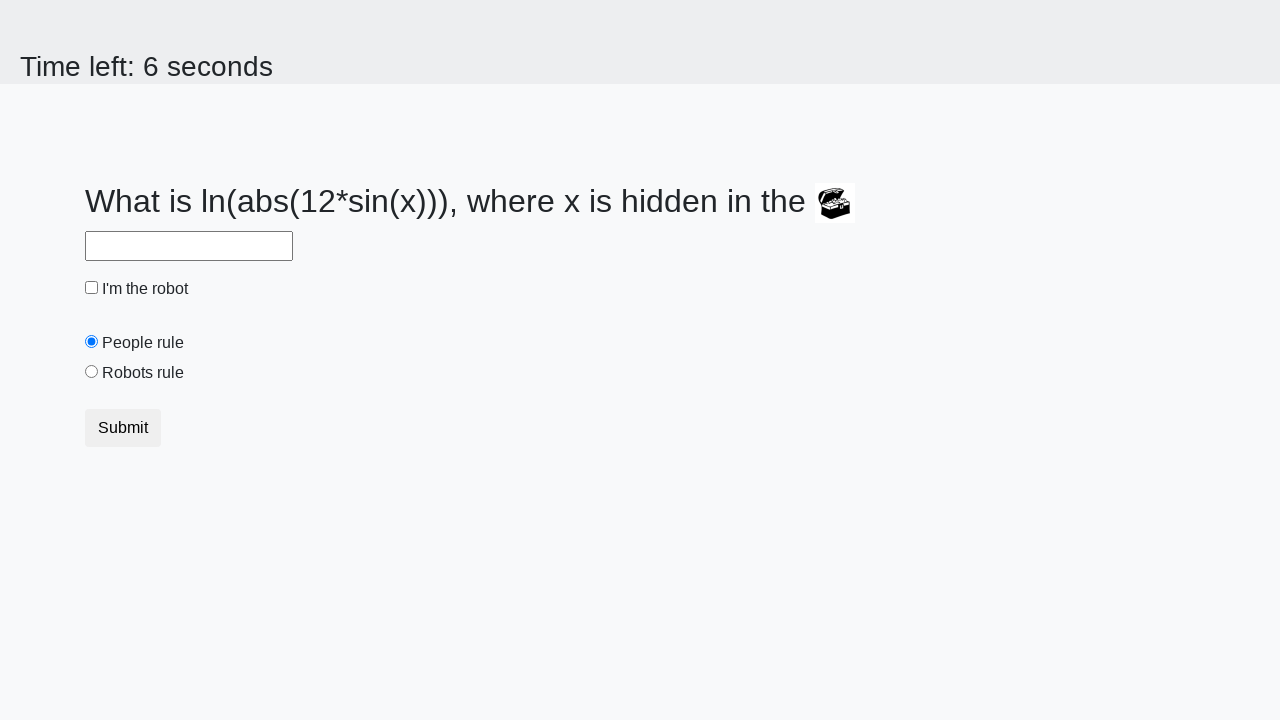

Calculated mathematical result: 2.3772409021114727
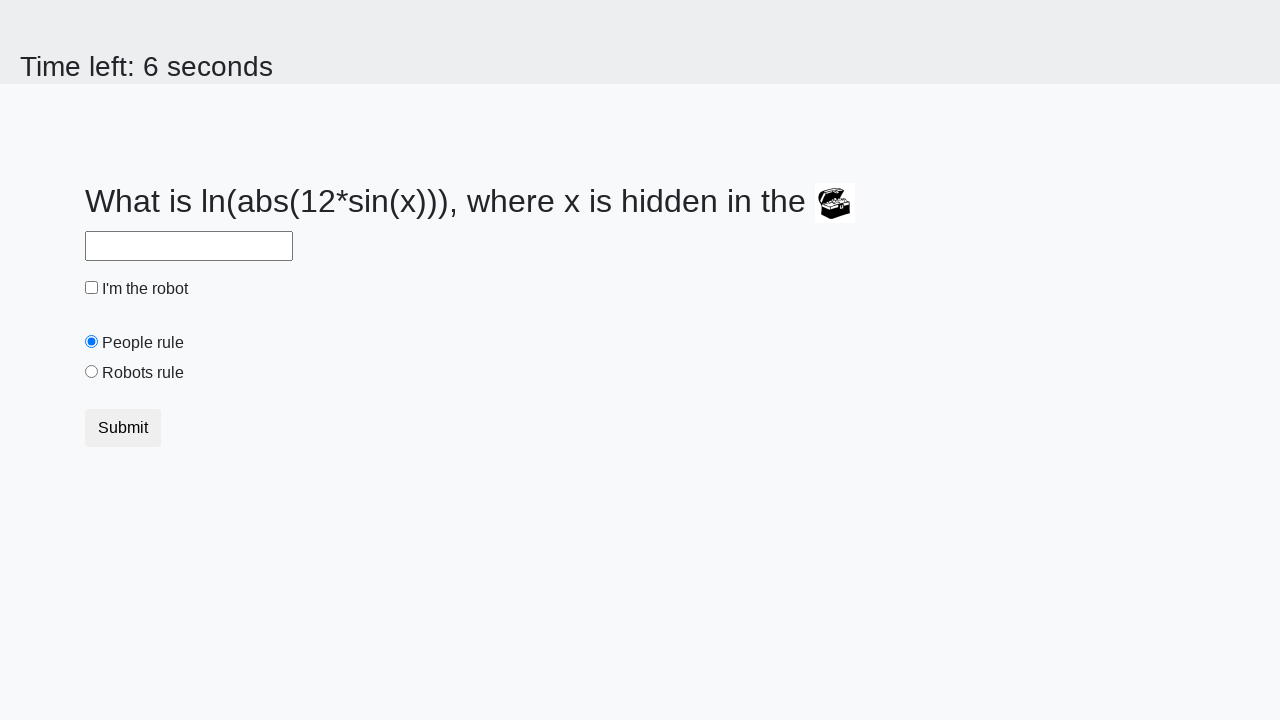

Filled answer field with calculated value: 2.3772409021114727 on #answer
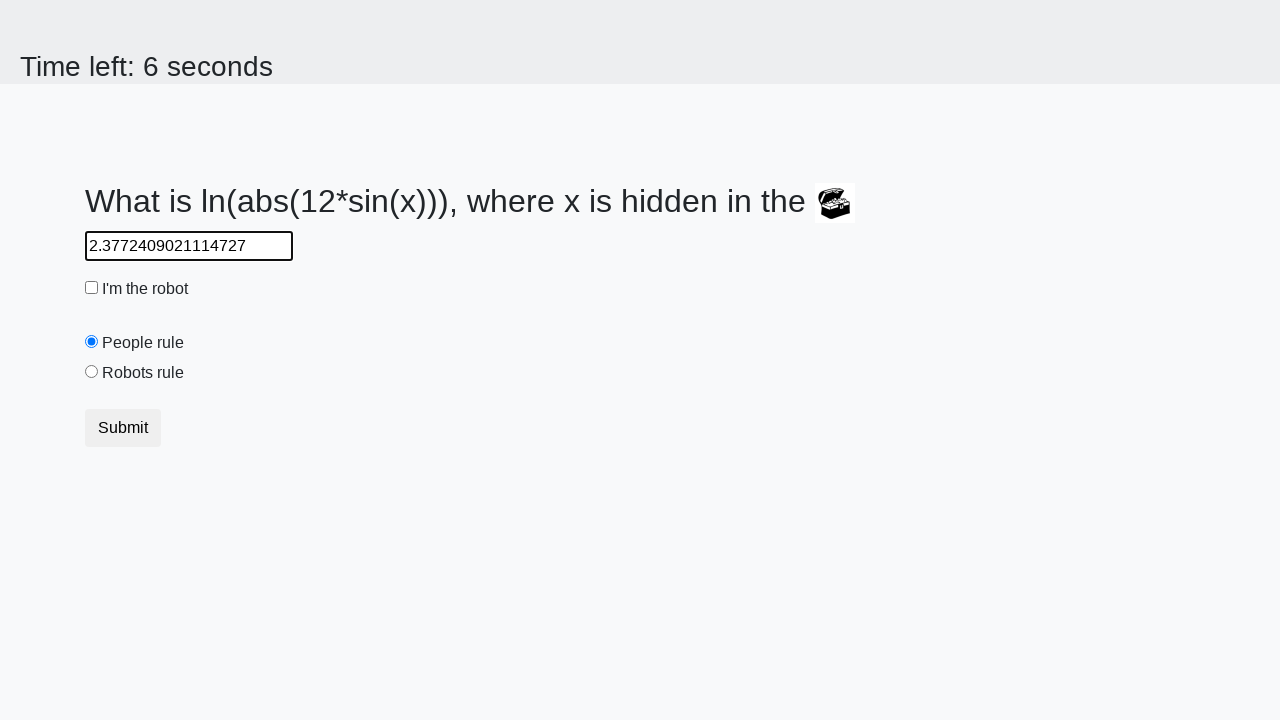

Checked the robot checkbox at (92, 288) on #robotCheckbox
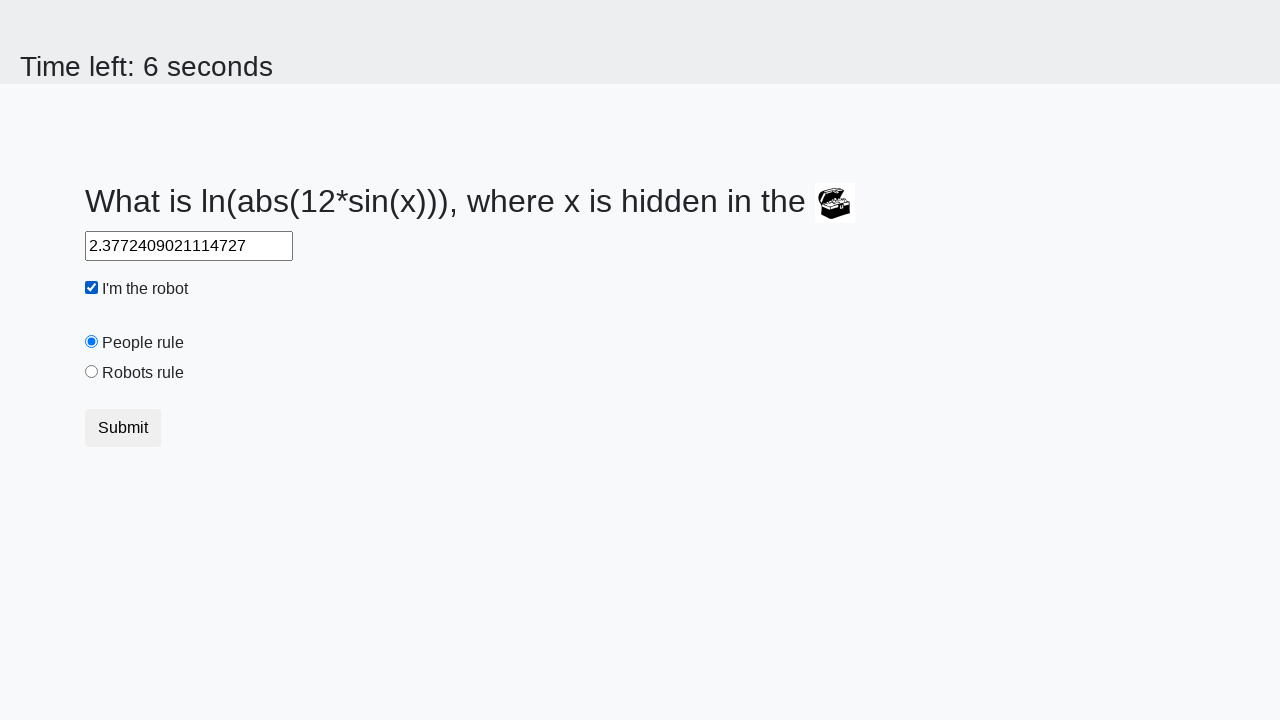

Selected the robots radio button at (92, 372) on [value='robots']
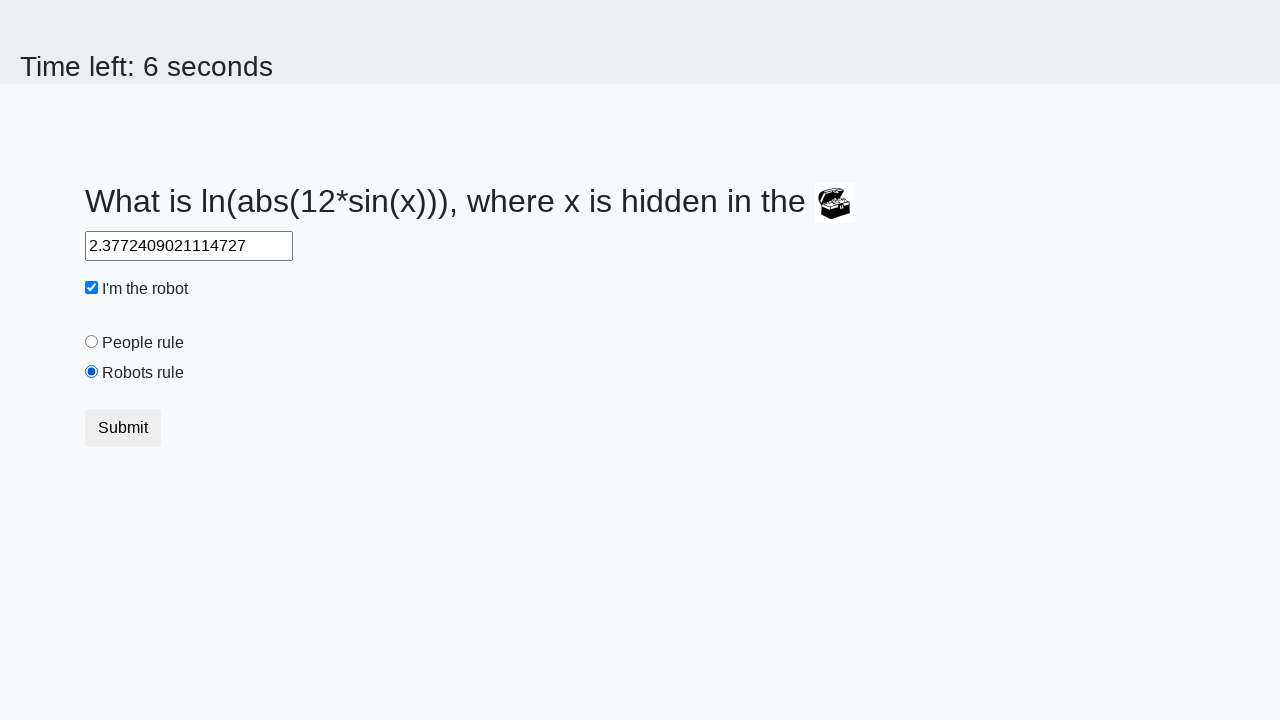

Clicked the submit button at (123, 428) on button.btn
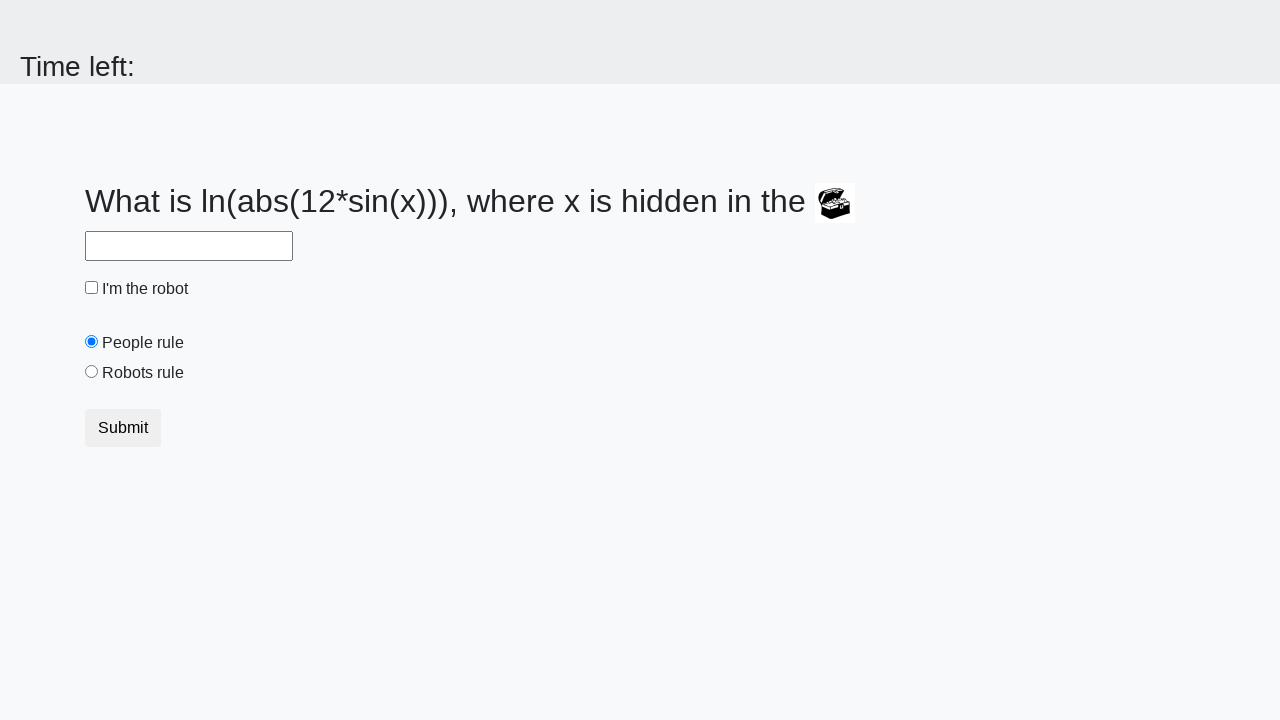

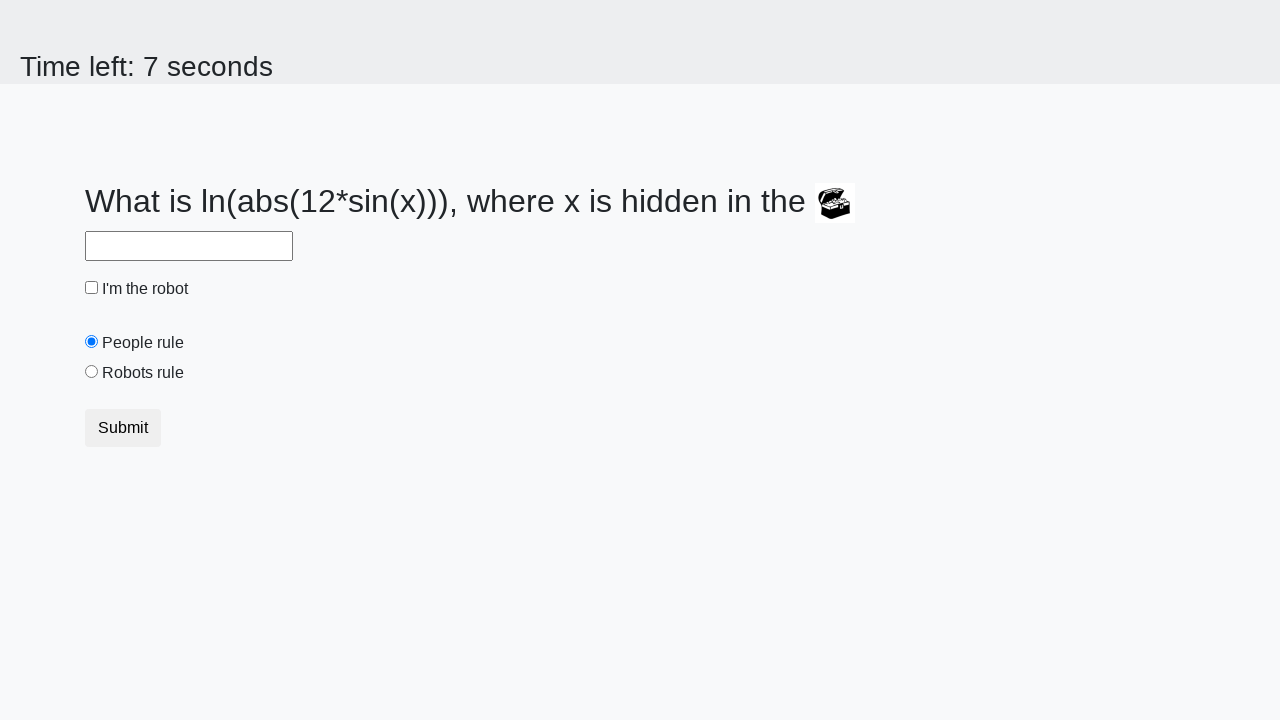